Tests calculator addition operation by clicking 5 + 7 and verifying the result equals 12

Starting URL: https://igorsmasc.github.io/calculadora_atividade_selenium/

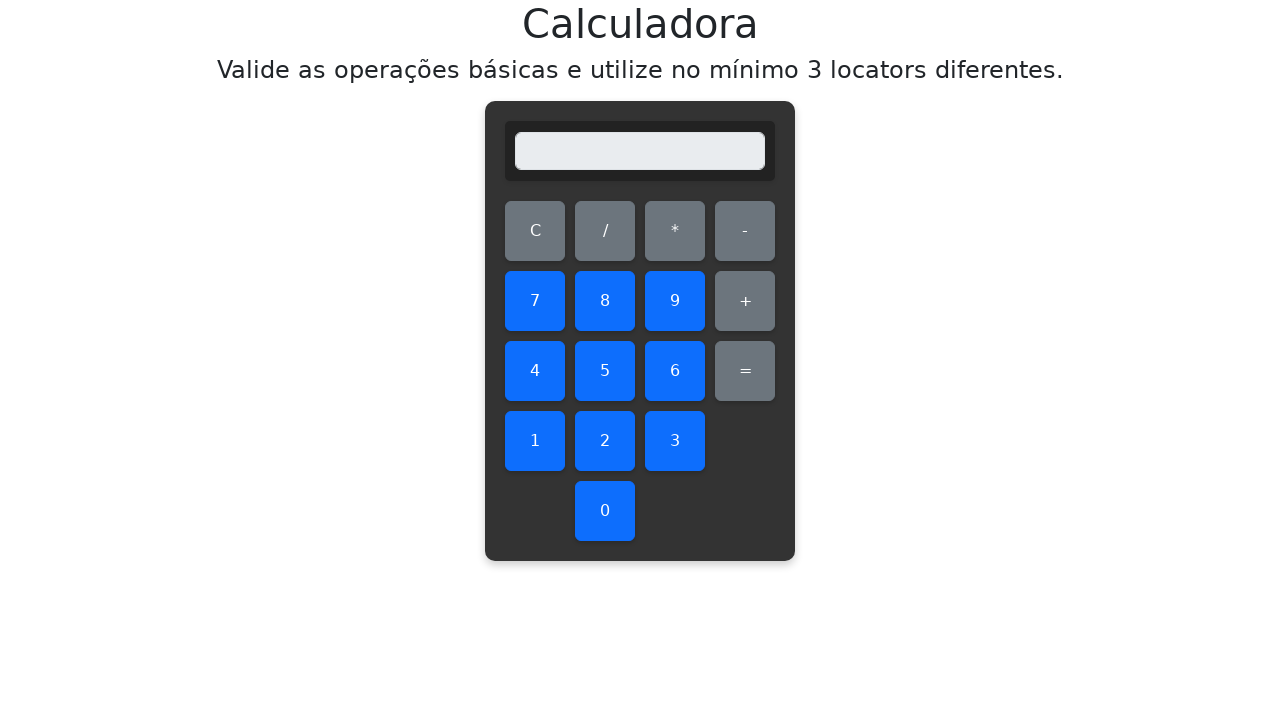

Navigated to calculator application
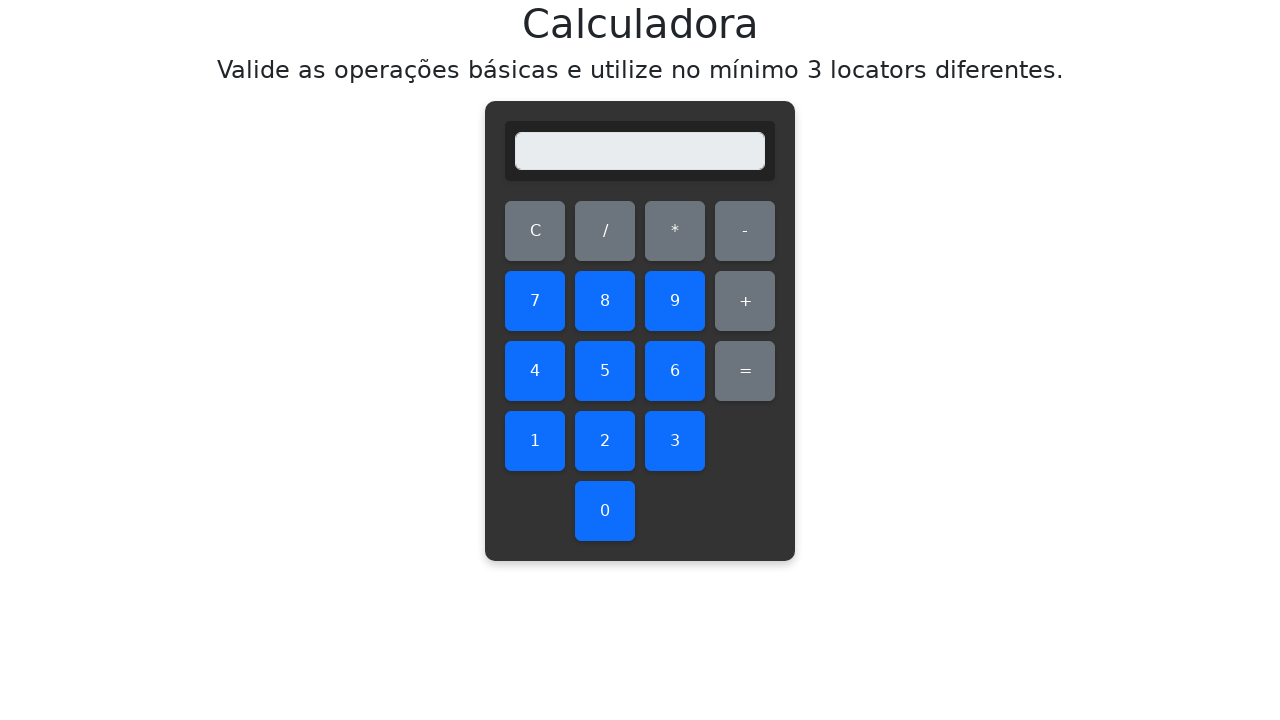

Clicked number 5 at (605, 371) on #five
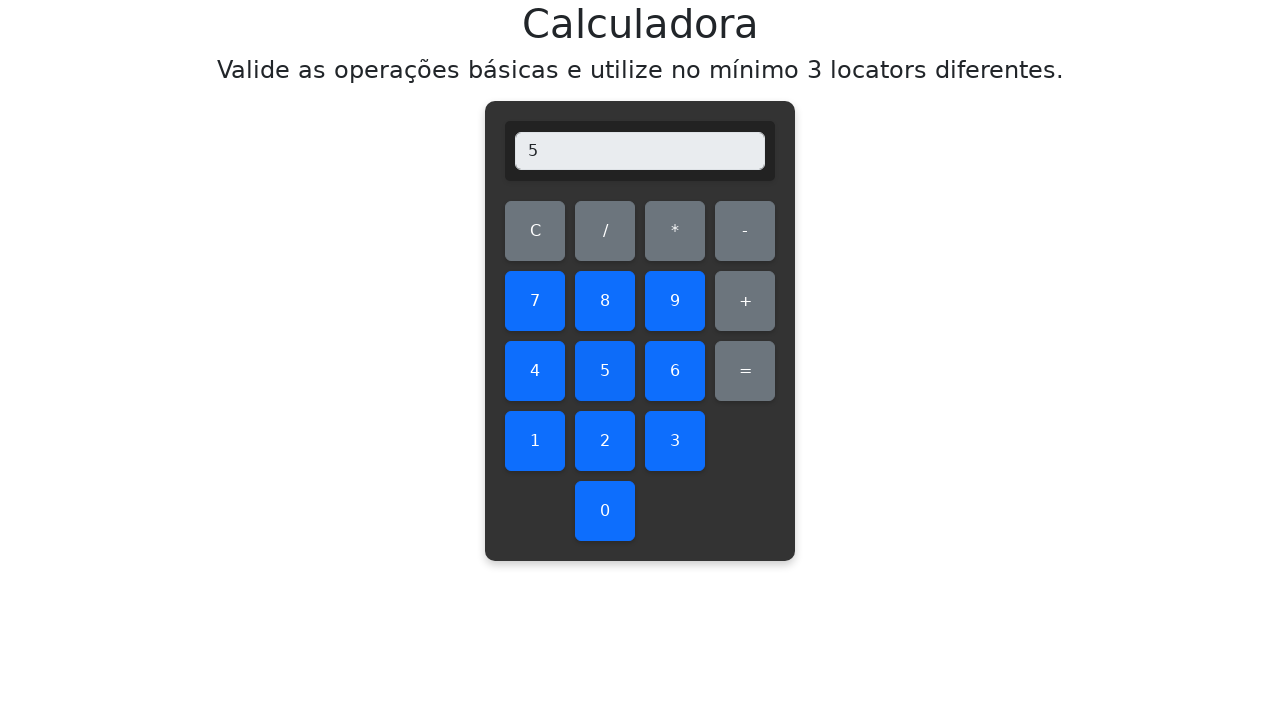

Clicked add operation button at (745, 301) on #add
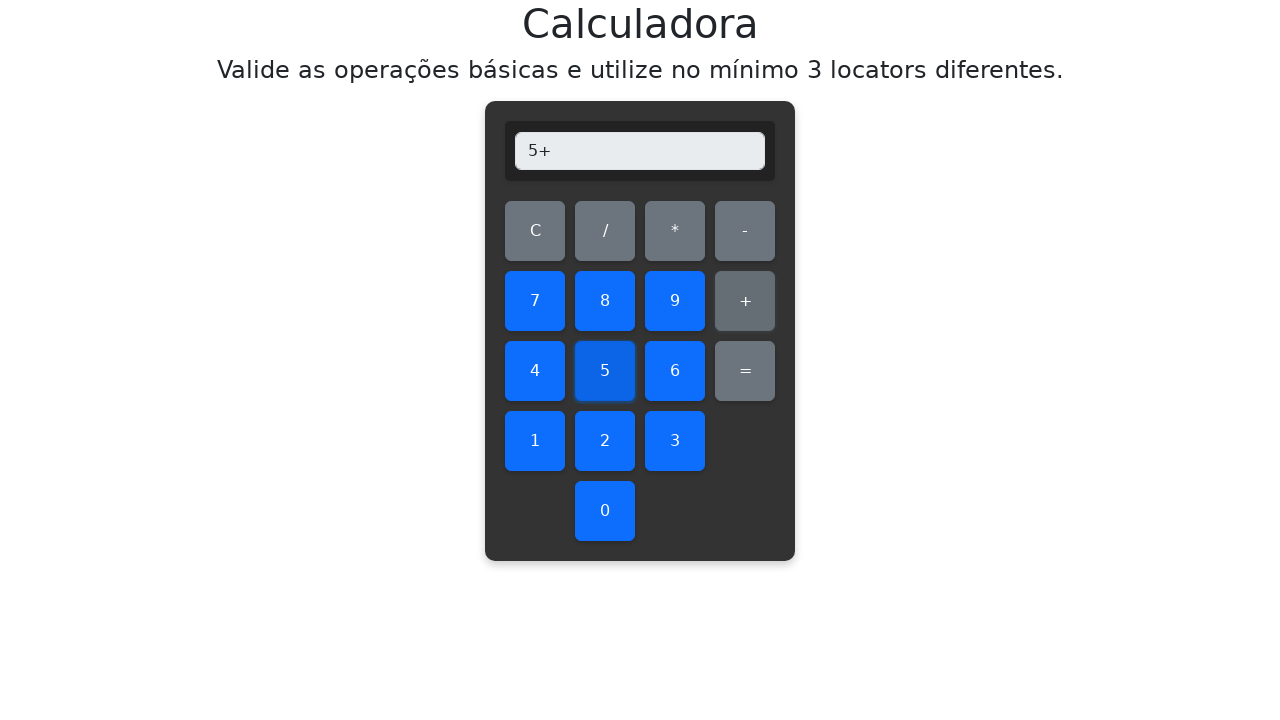

Clicked number 7 at (535, 301) on #seven
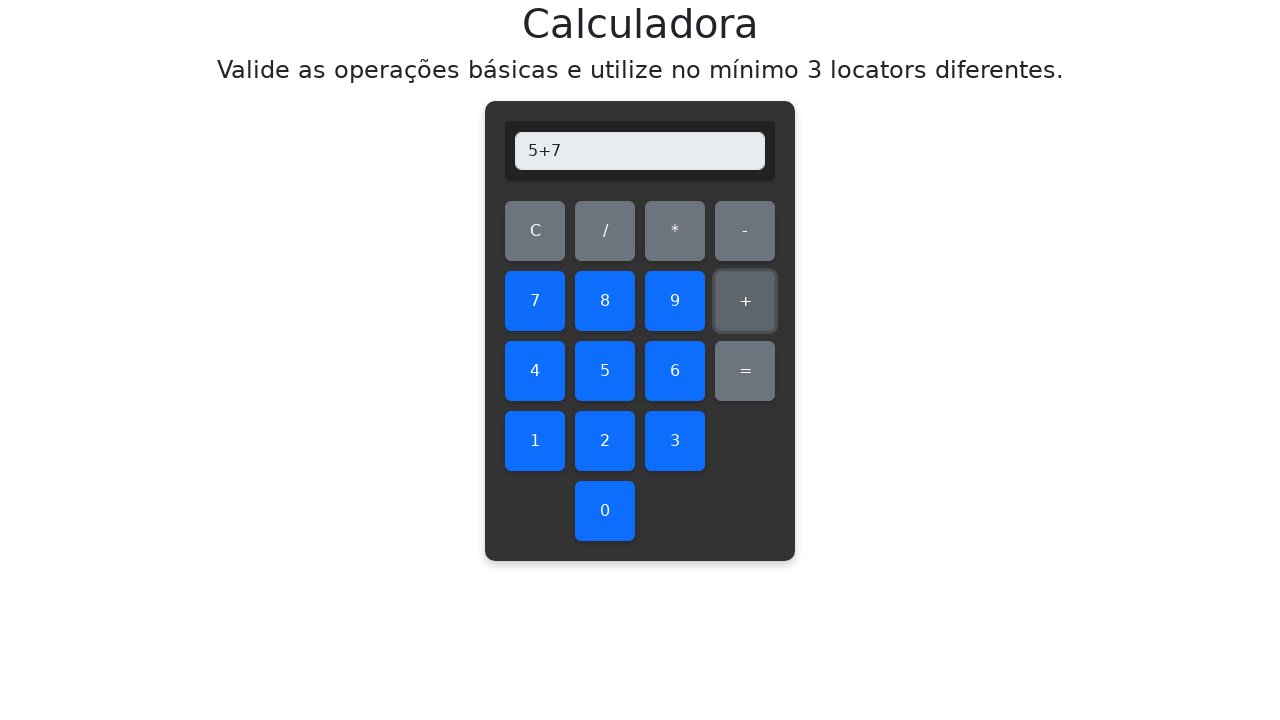

Clicked equals button to calculate result at (745, 371) on #equals
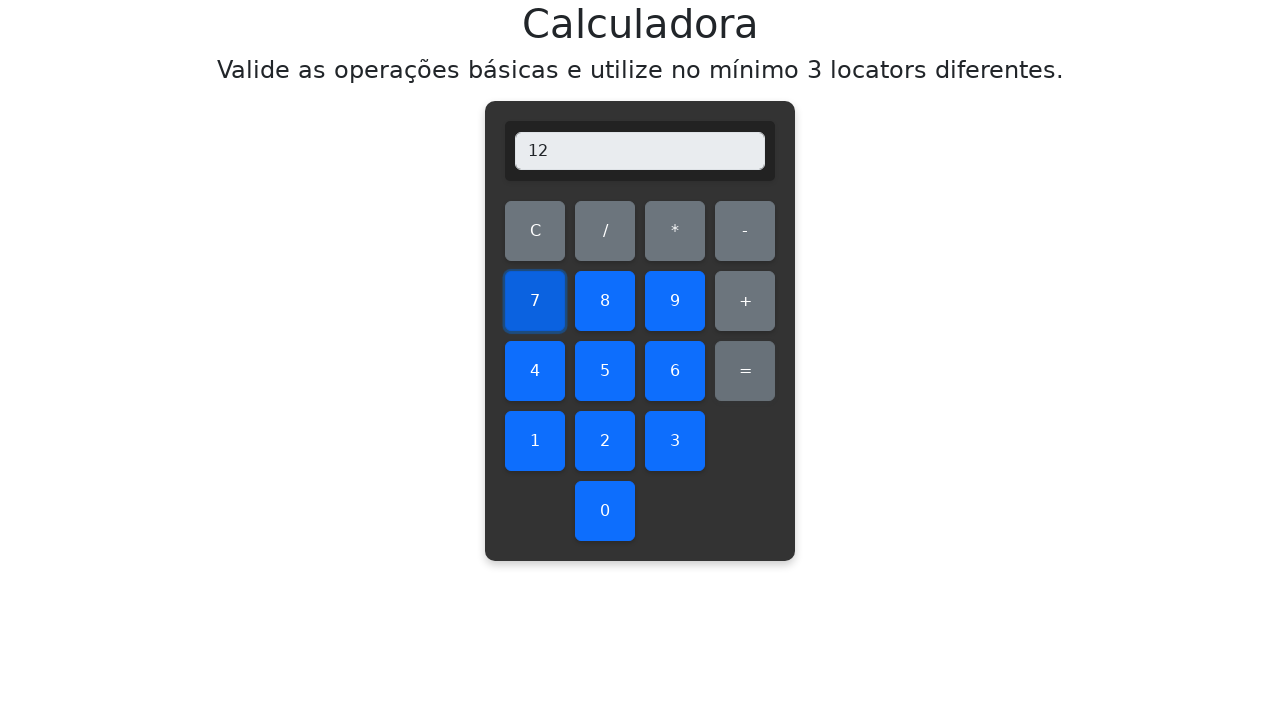

Retrieved display value: 12
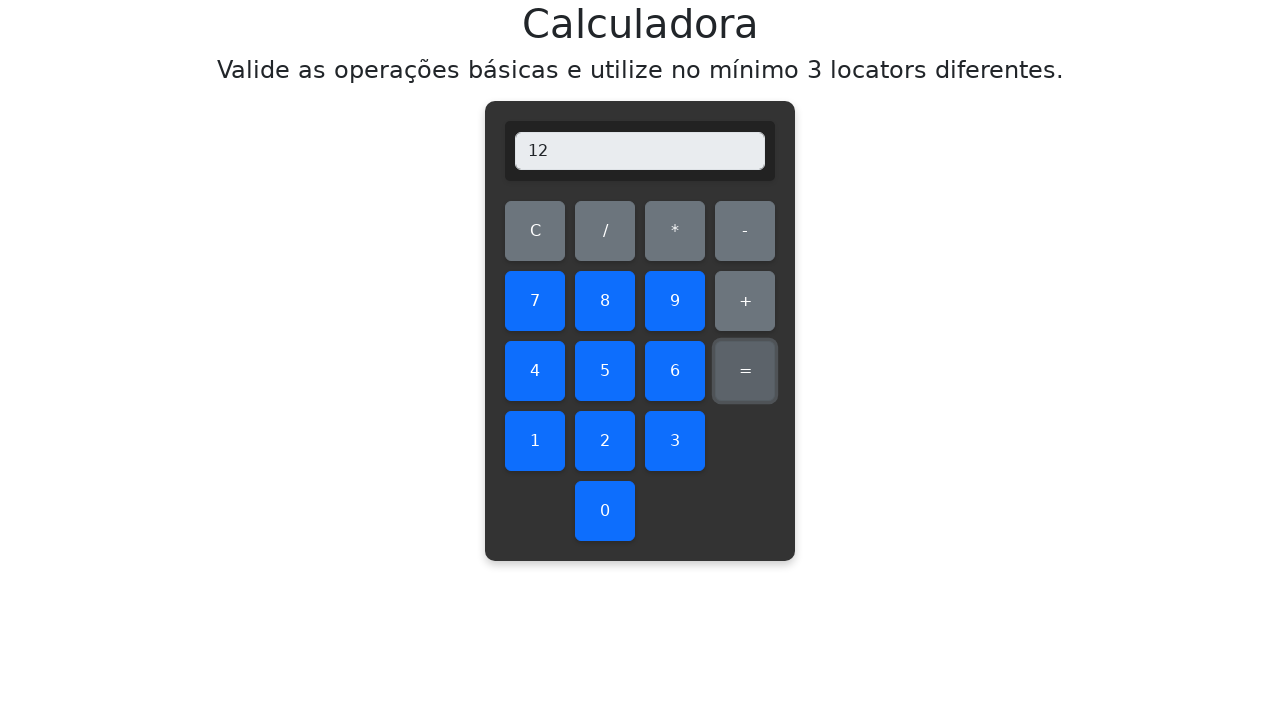

Verified that 5 + 7 equals 12
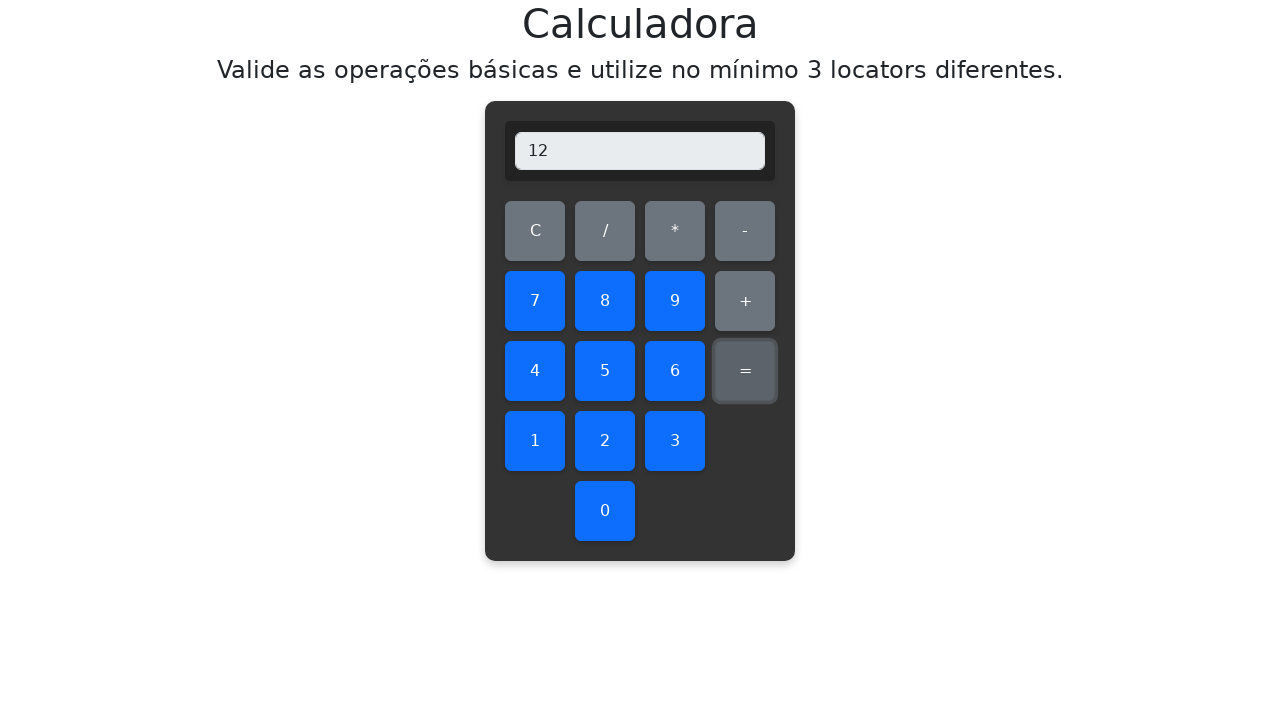

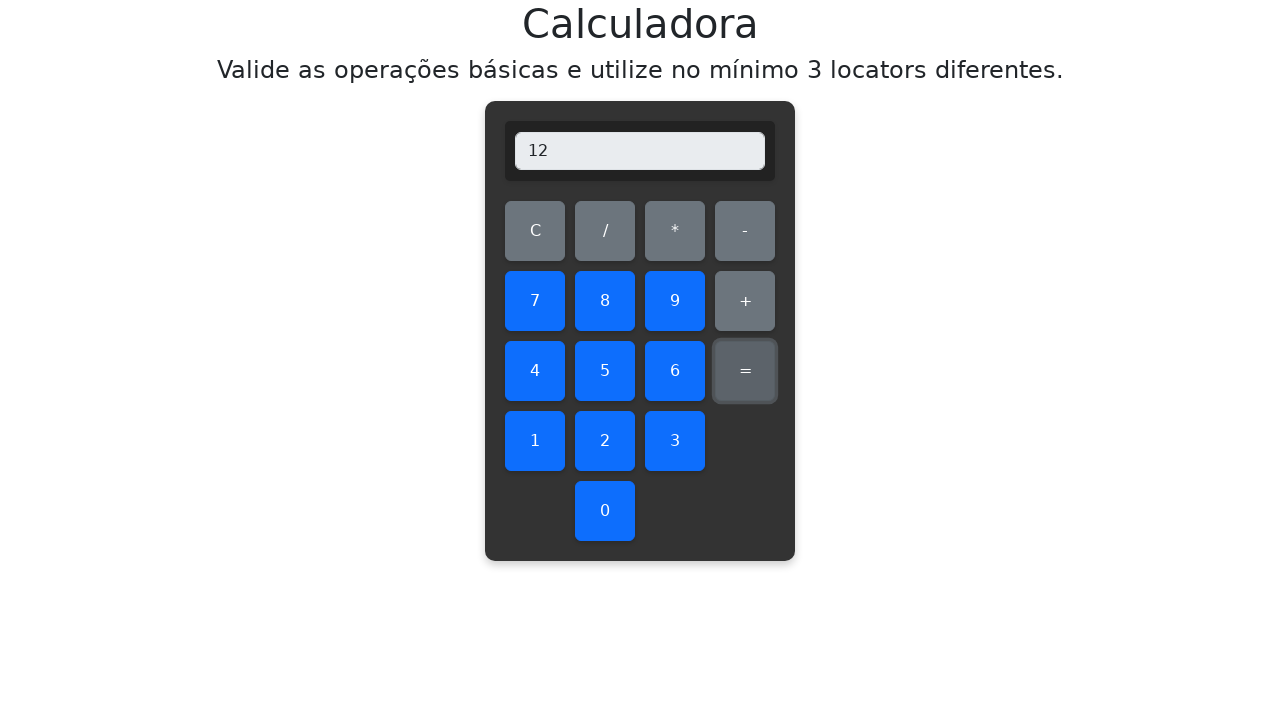